Tests a data types form by filling various fields (leaving zip code empty), submitting, and verifying that empty fields are highlighted red and filled fields are highlighted green.

Starting URL: https://bonigarcia.dev/selenium-webdriver-java/data-types.html

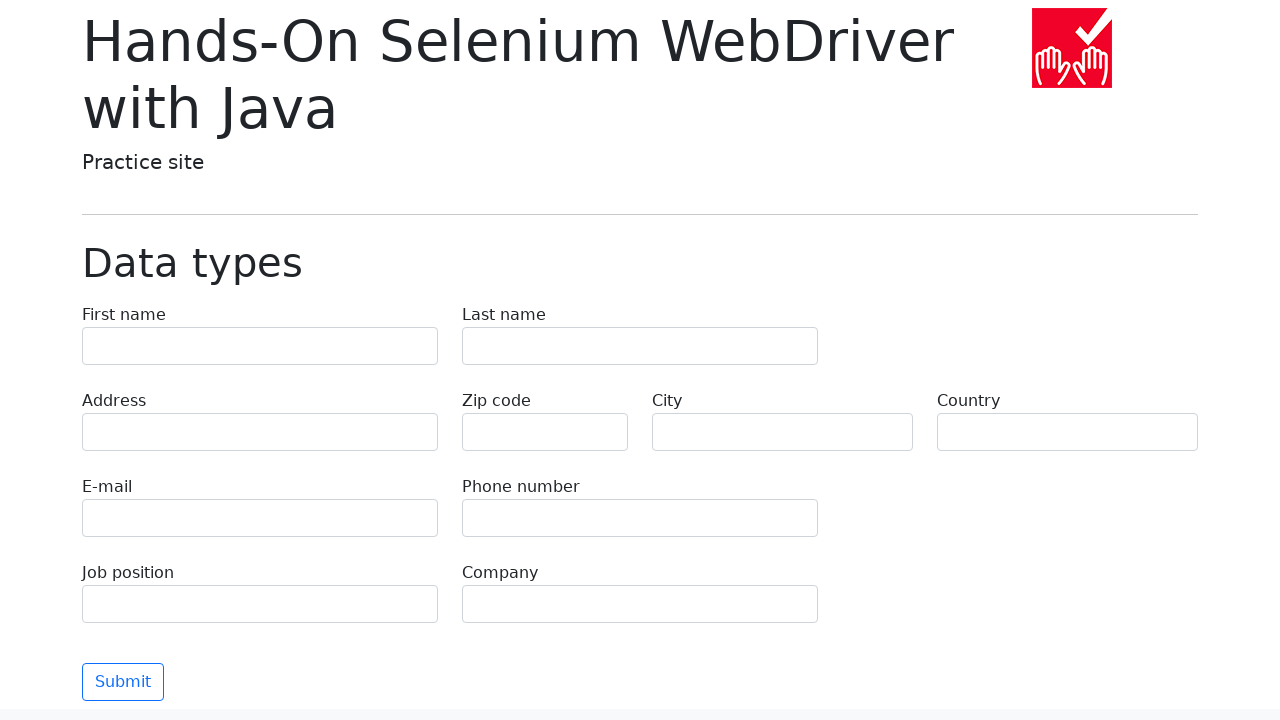

Filled first name field with 'Анаа' on input[name='first-name']
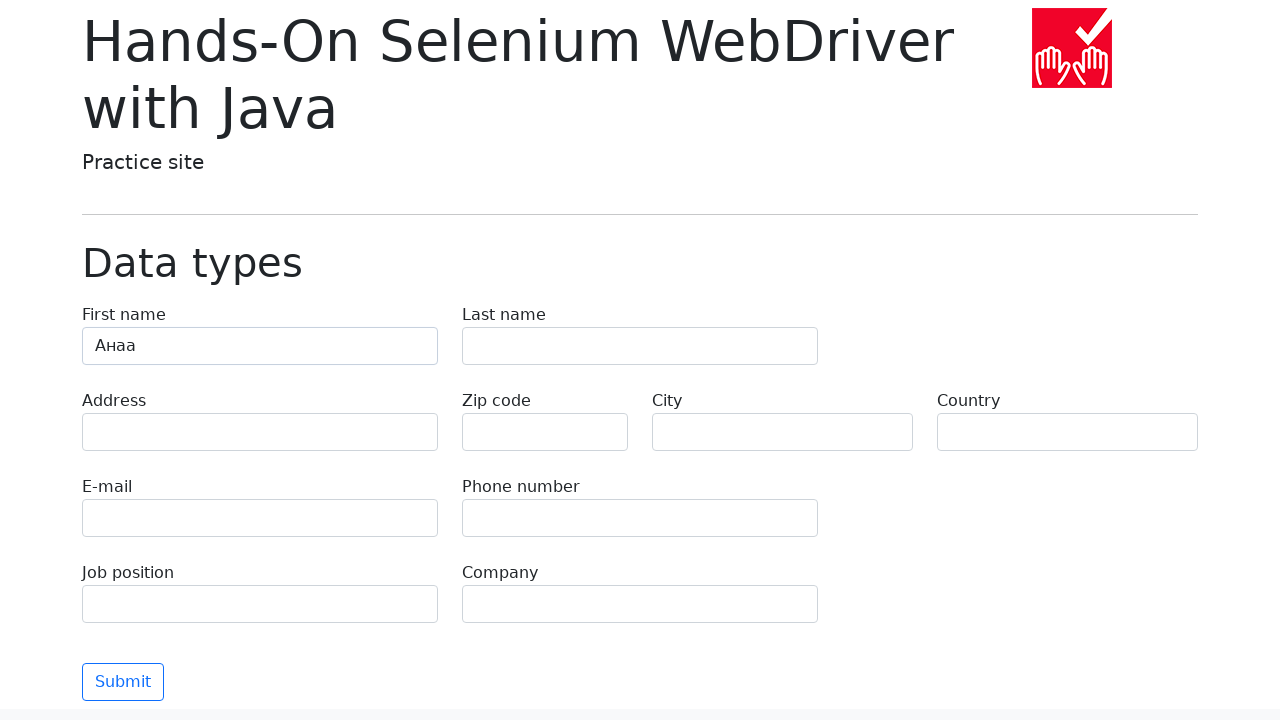

Filled last name field with 'Петрова' on input[name='last-name']
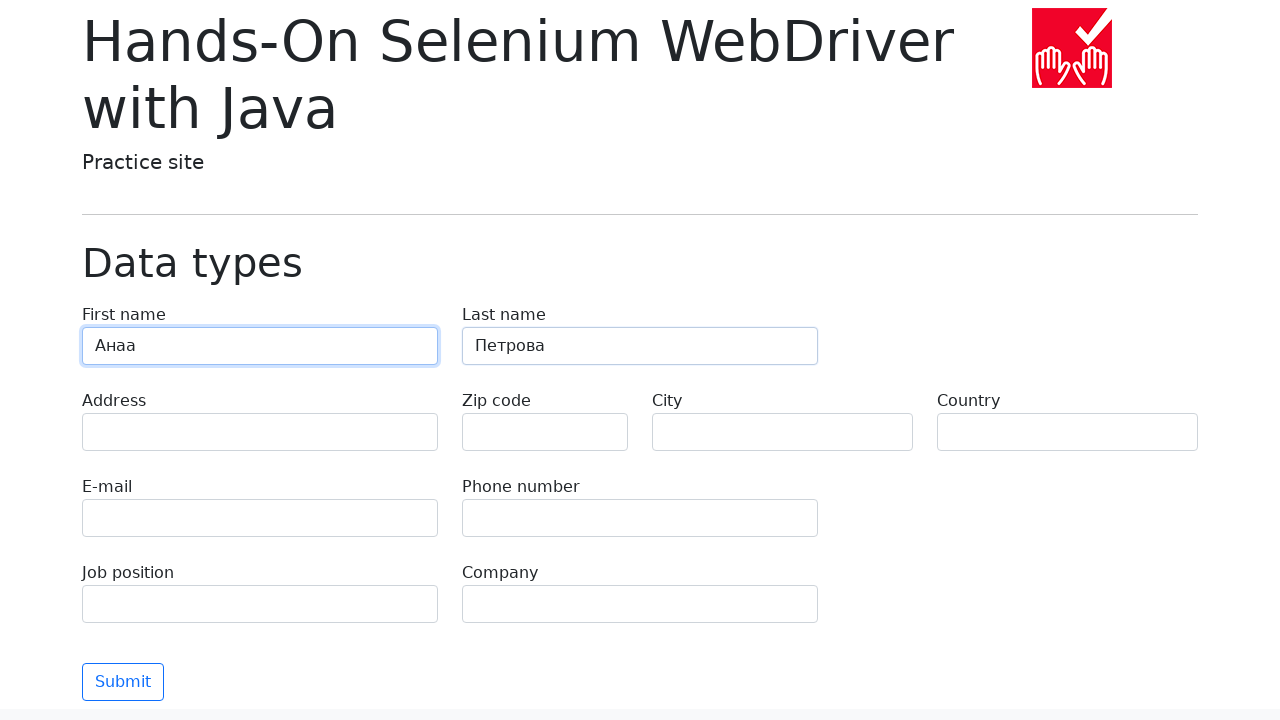

Filled address field with 'Ленина, 10-3' on input[name='address']
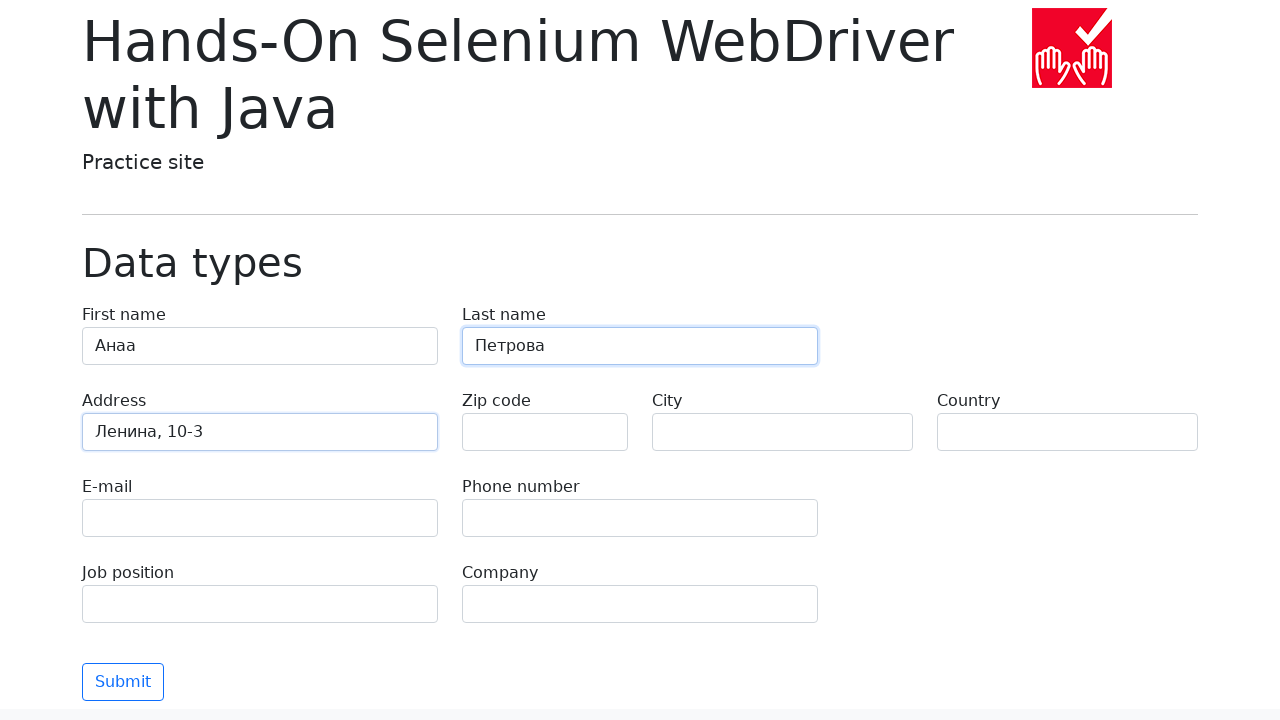

Filled email field with 'test@skypro.com' on input[name='e-mail']
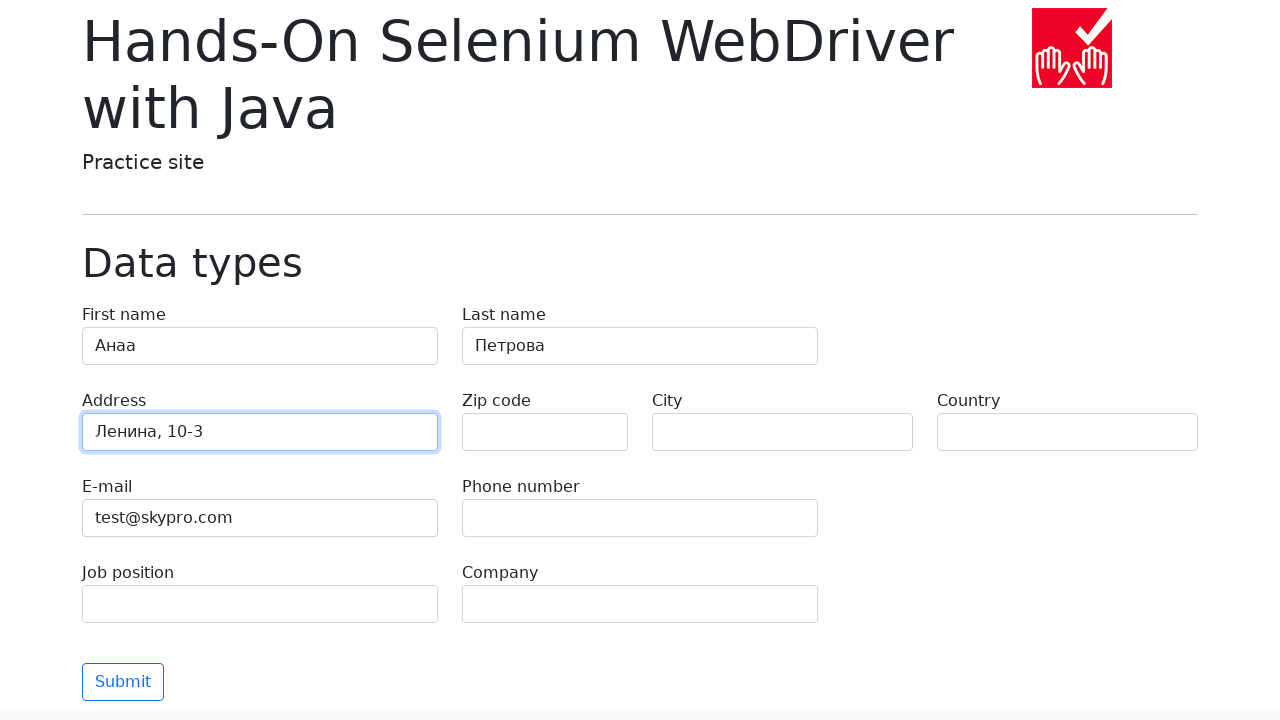

Filled phone field with '+7985899998787' on input[name='phone']
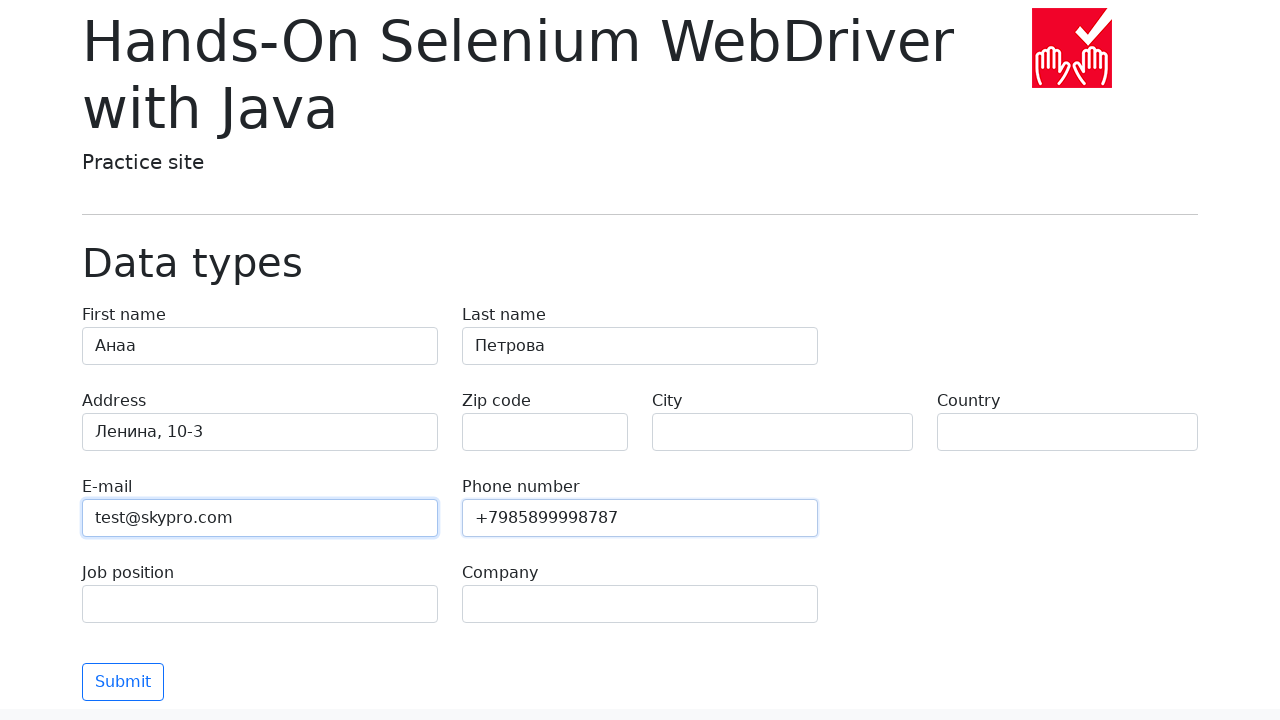

Left zip code field empty (intentional validation test) on input[name='zip-code']
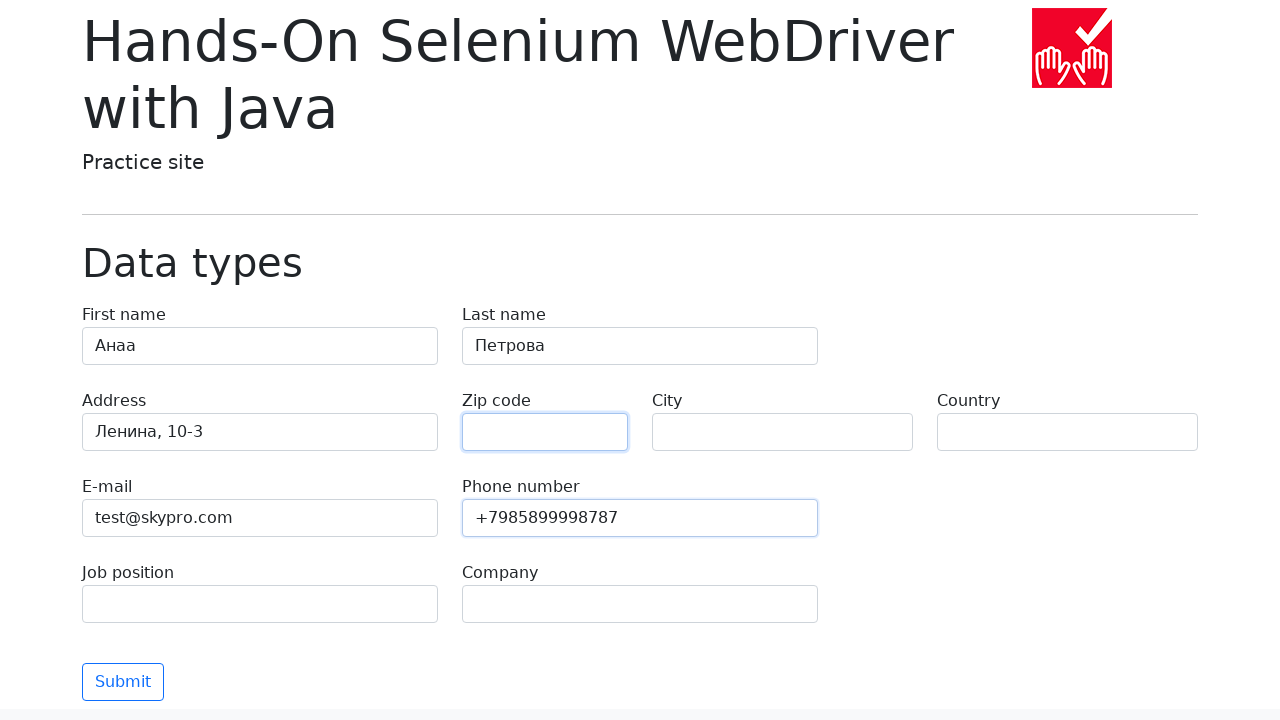

Filled city field with 'Москва' on input[name='city']
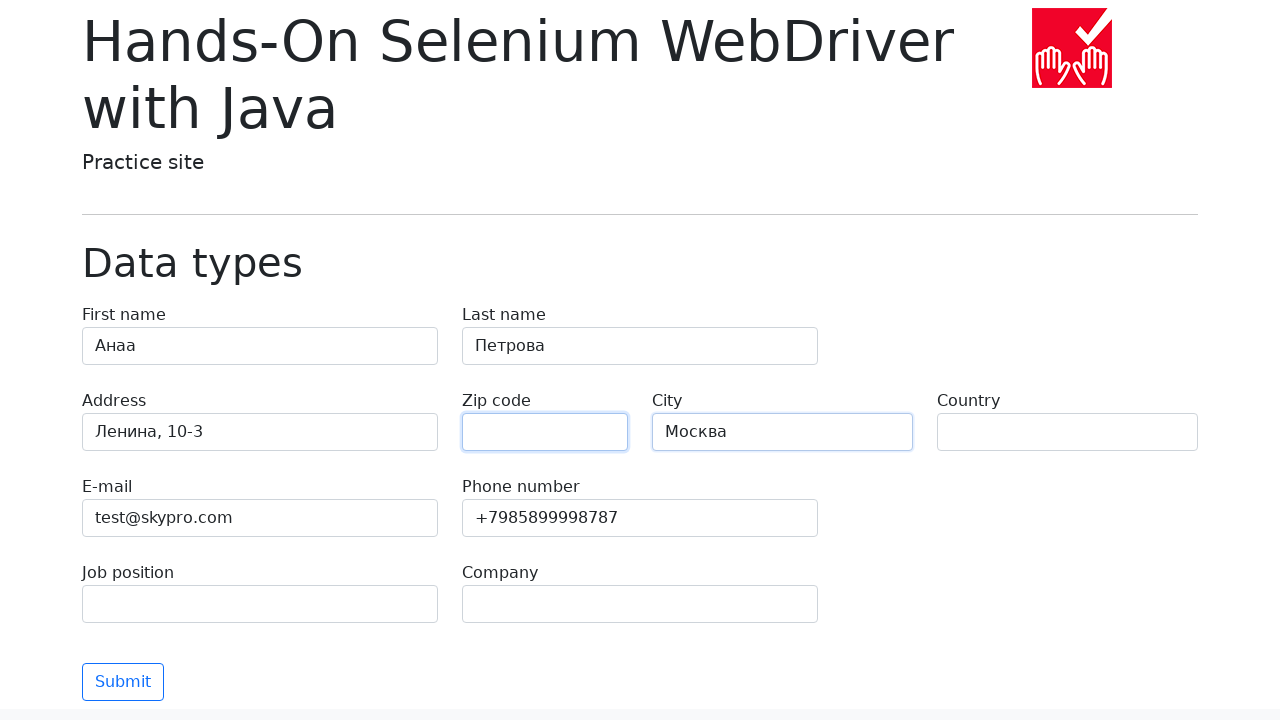

Filled country field with 'Россия' on input[name='country']
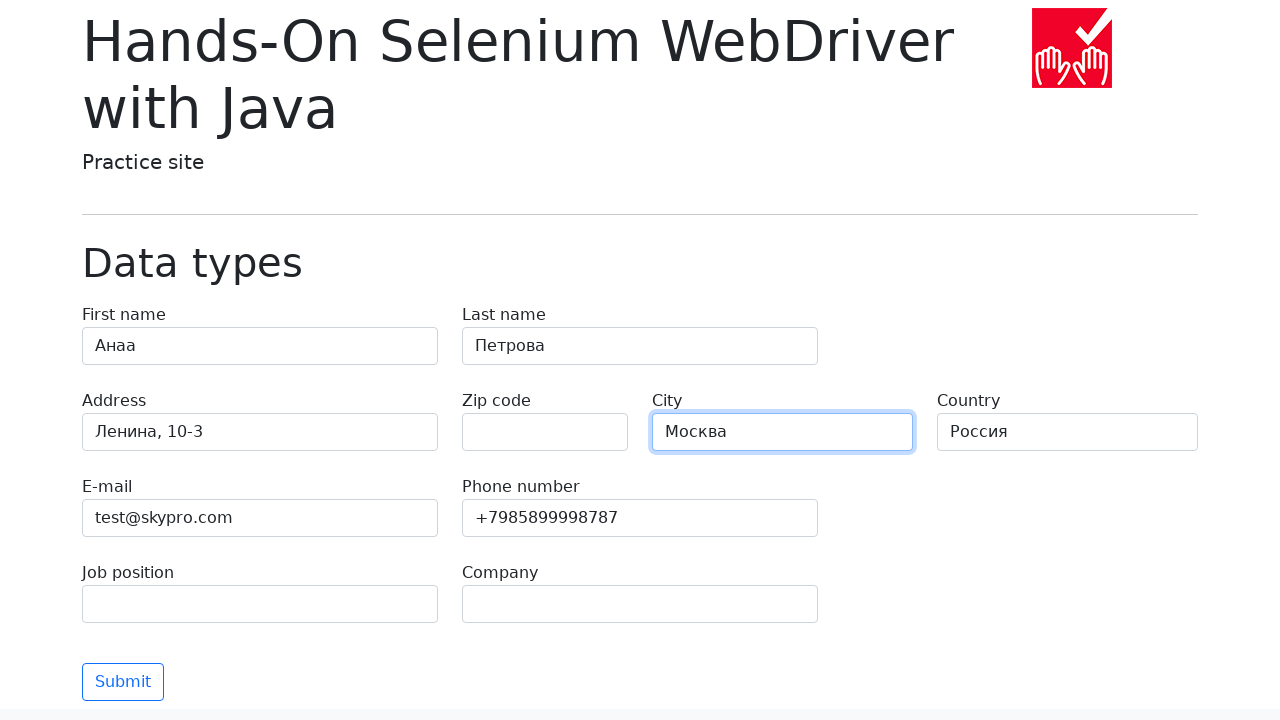

Filled job position field with 'QA' on input[name='job-position']
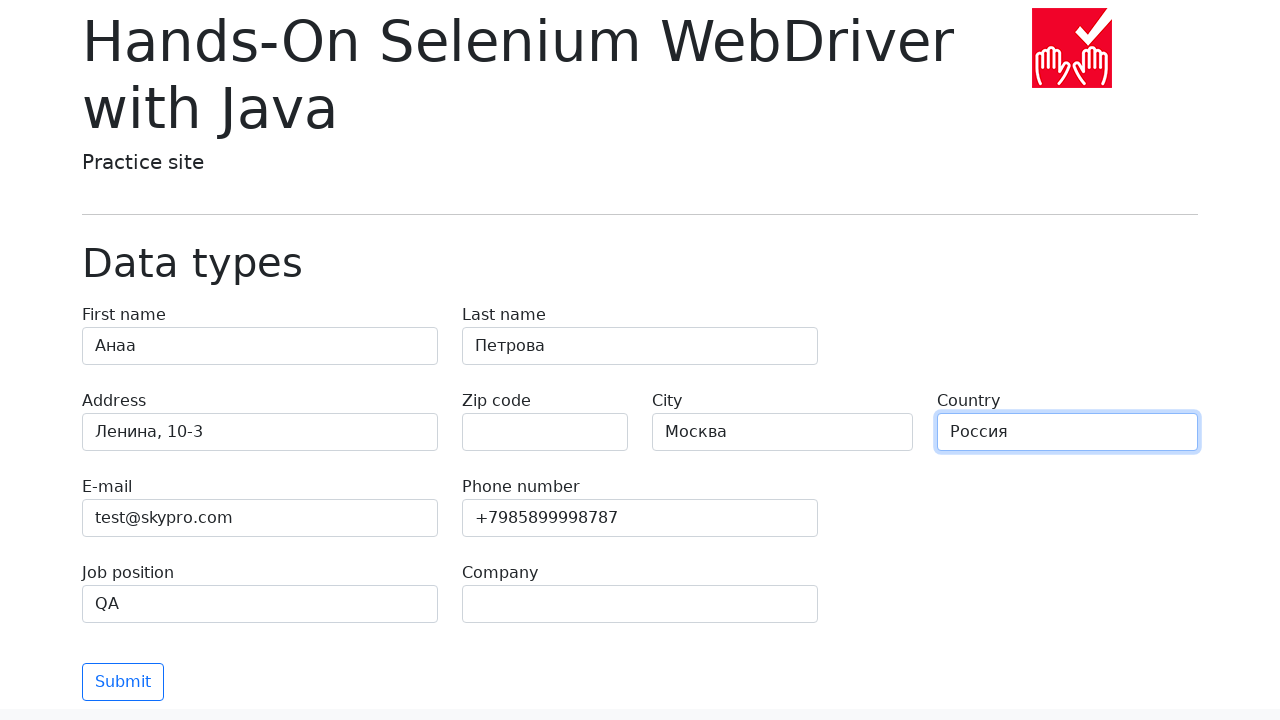

Filled company field with 'SkyPro' on input[name='company']
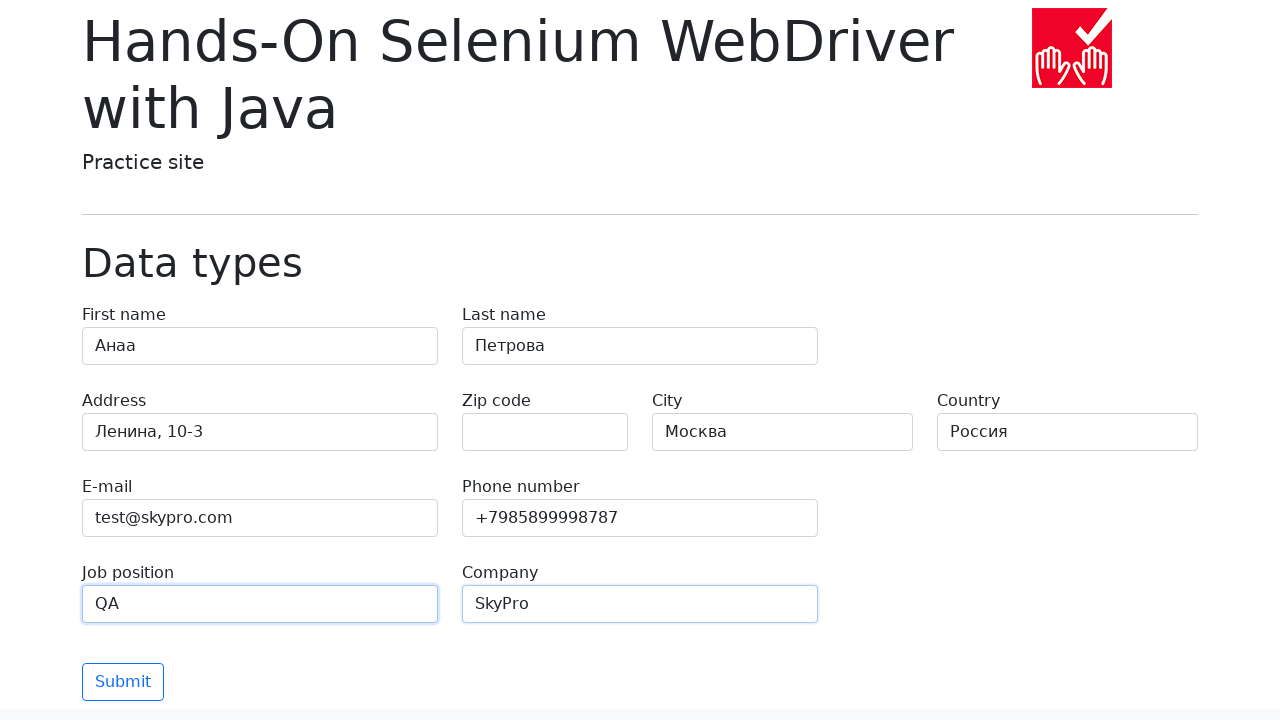

Clicked submit button to submit the form at (123, 682) on button[type='submit']
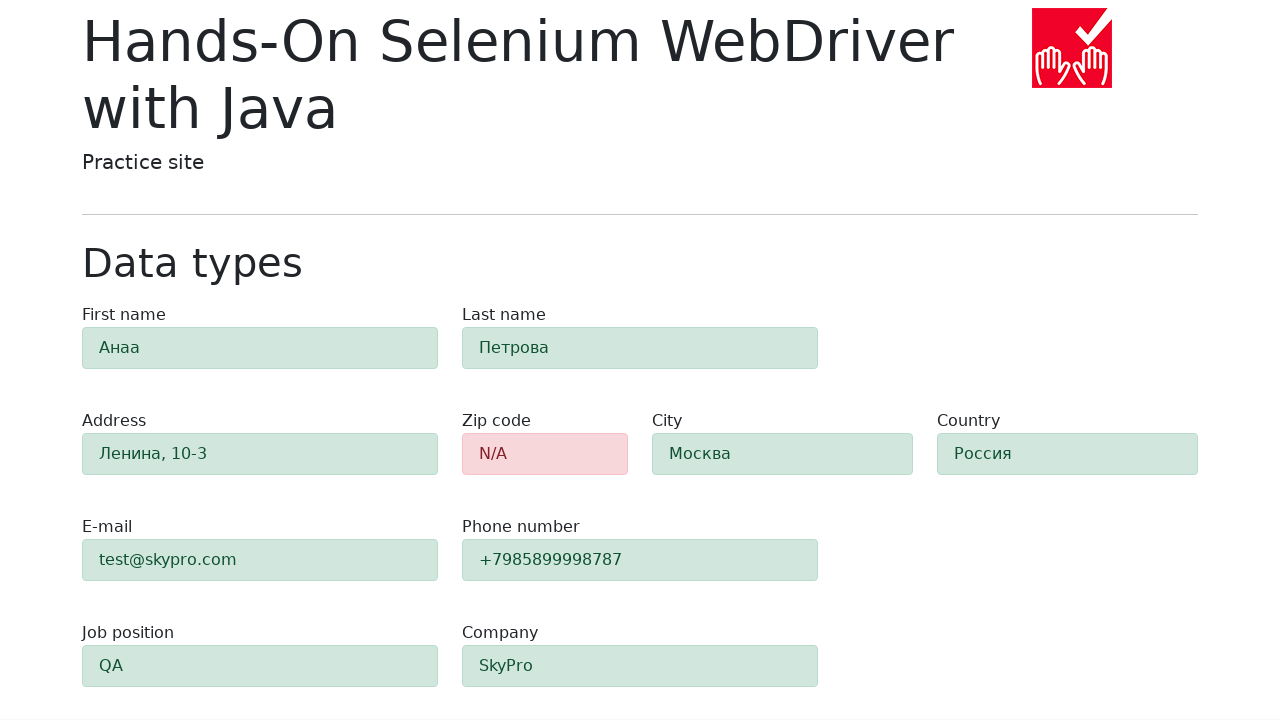

Form validation completed, empty zip code field highlighted in red
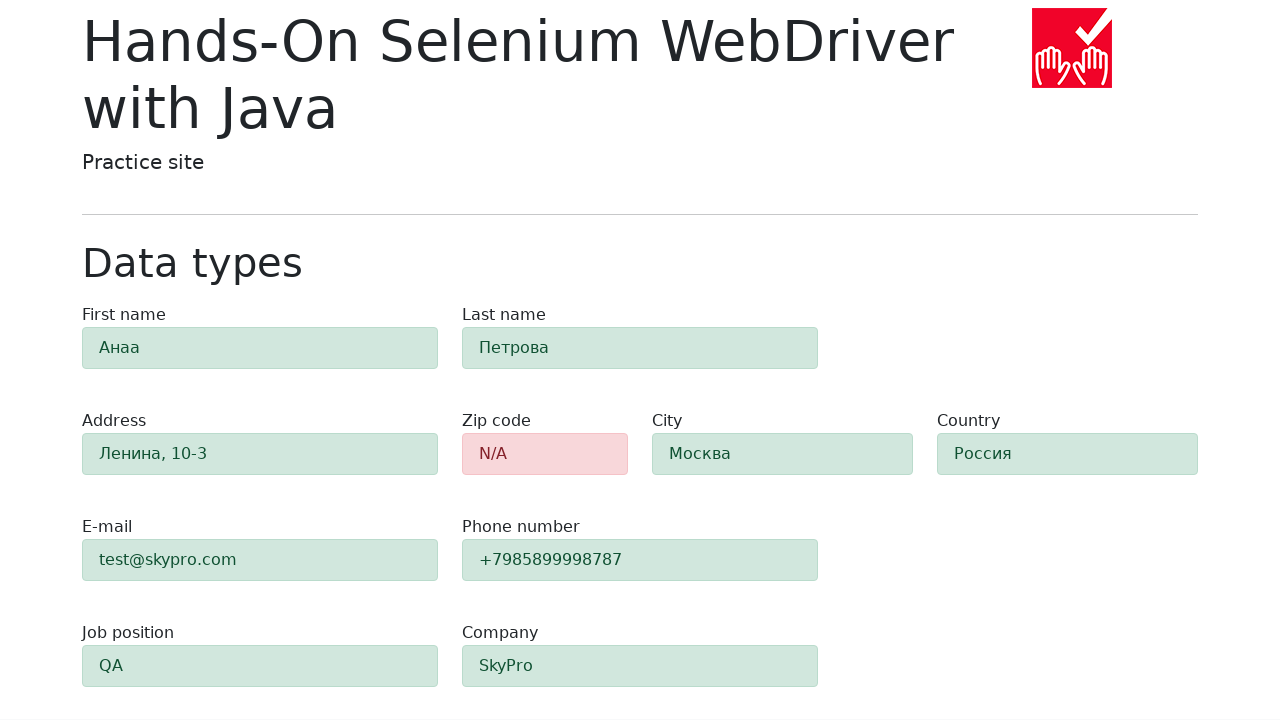

Verified zip code field has alert-danger class (red validation)
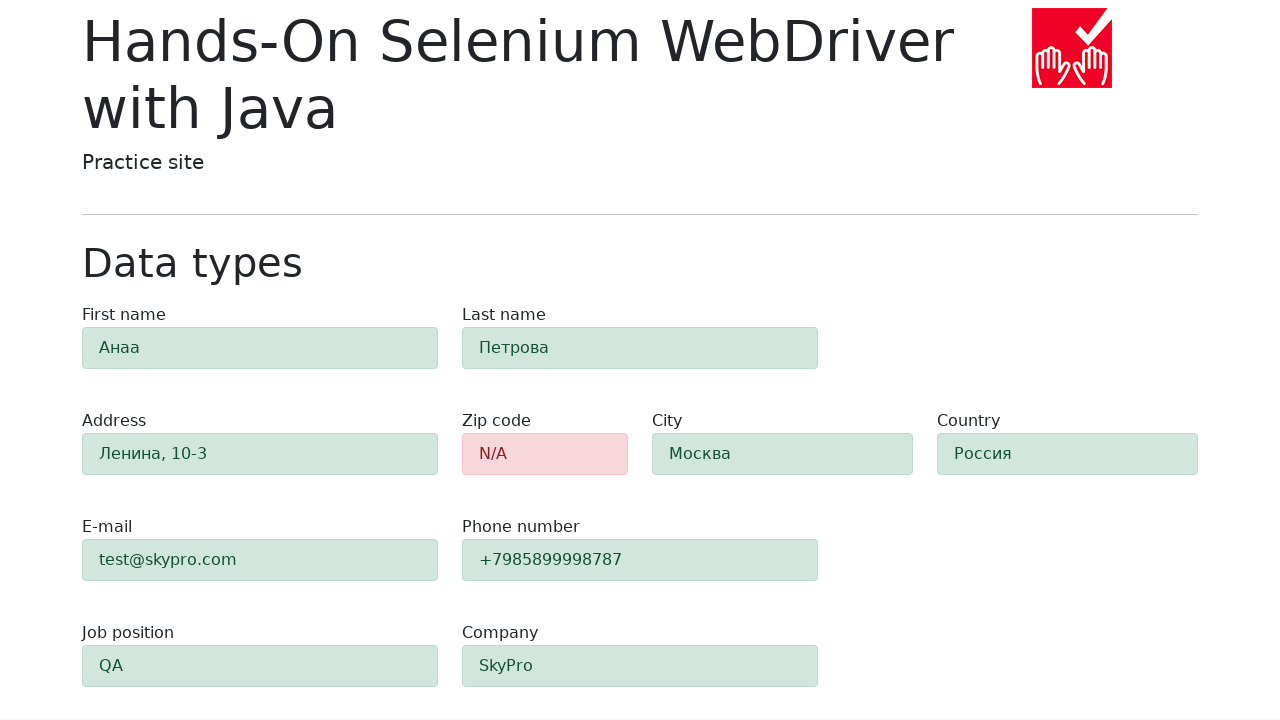

Verified first name field has alert-success class (green validation)
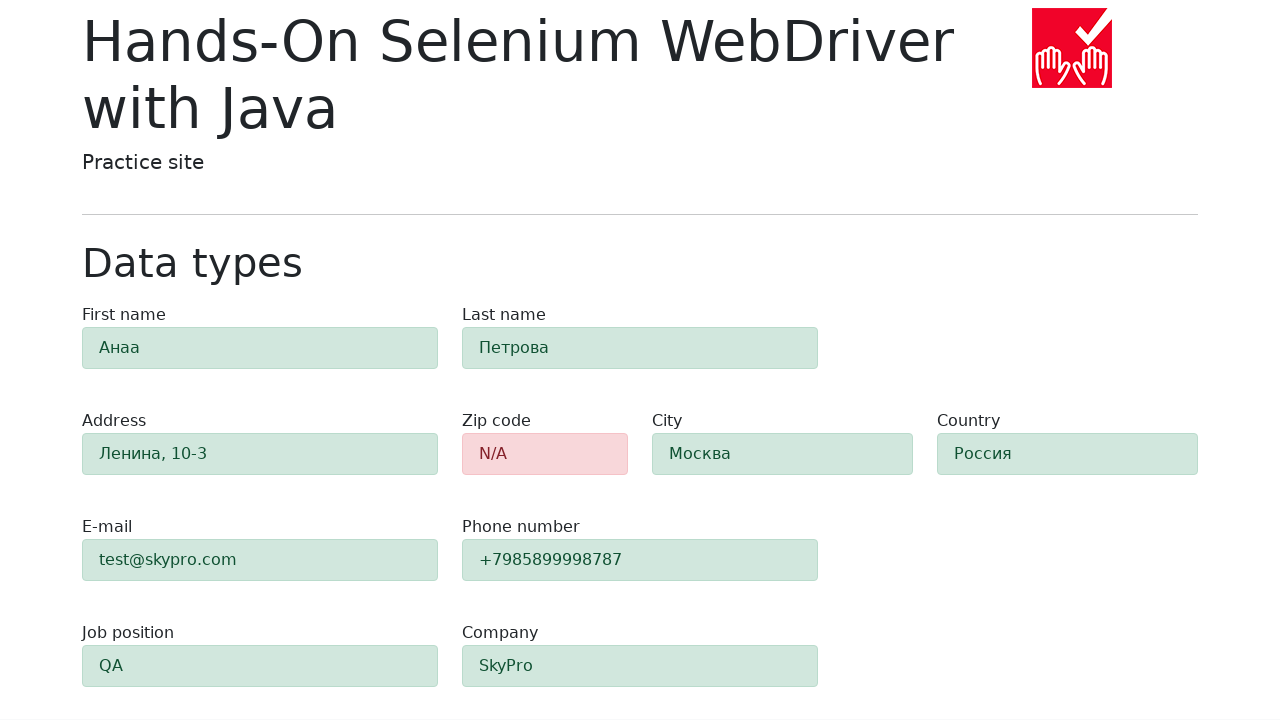

Verified last name field has alert-success class (green validation)
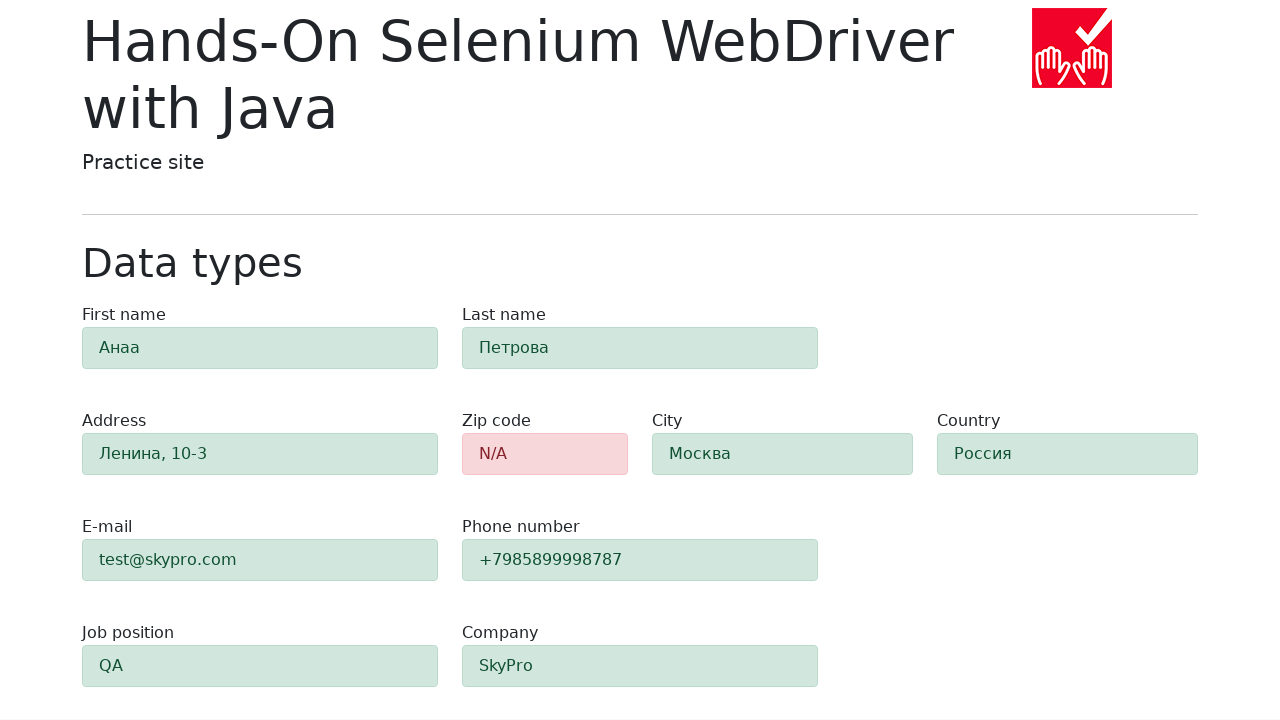

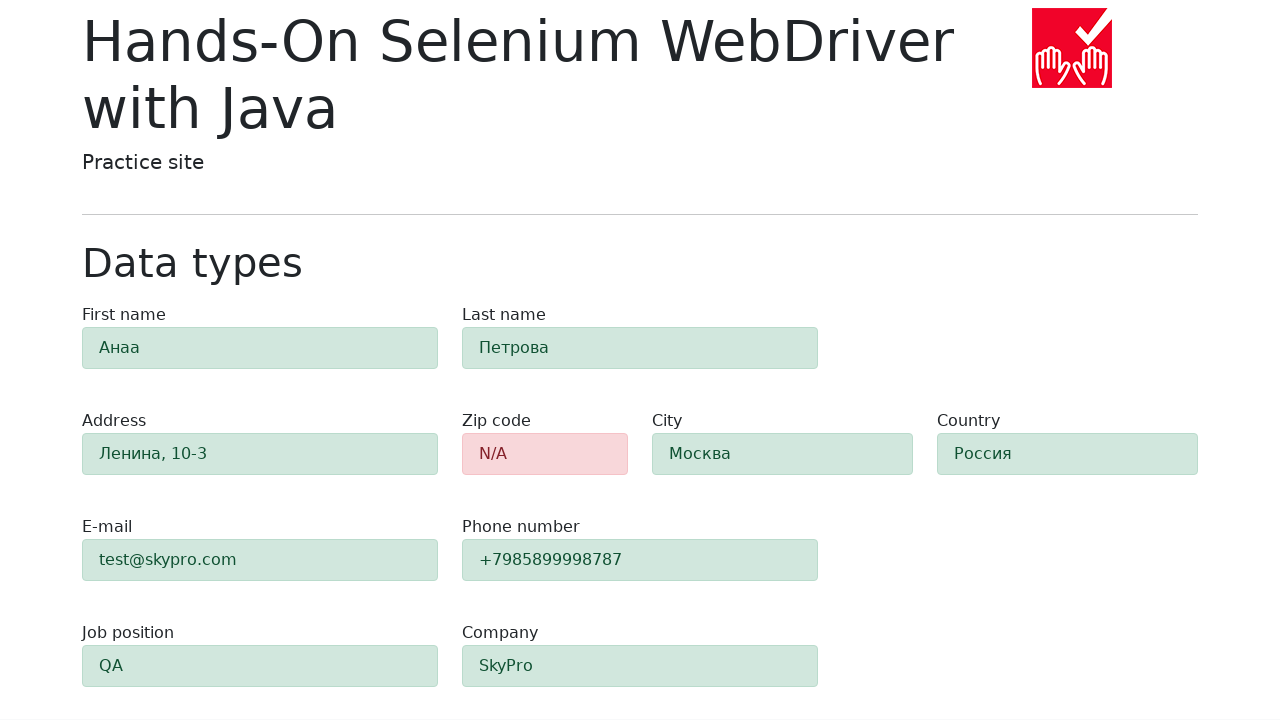